Fills out a registration form using keyboard navigation and interactions, including copying text and using Tab key to move between fields

Starting URL: http://demo.automationtesting.in/Register.html

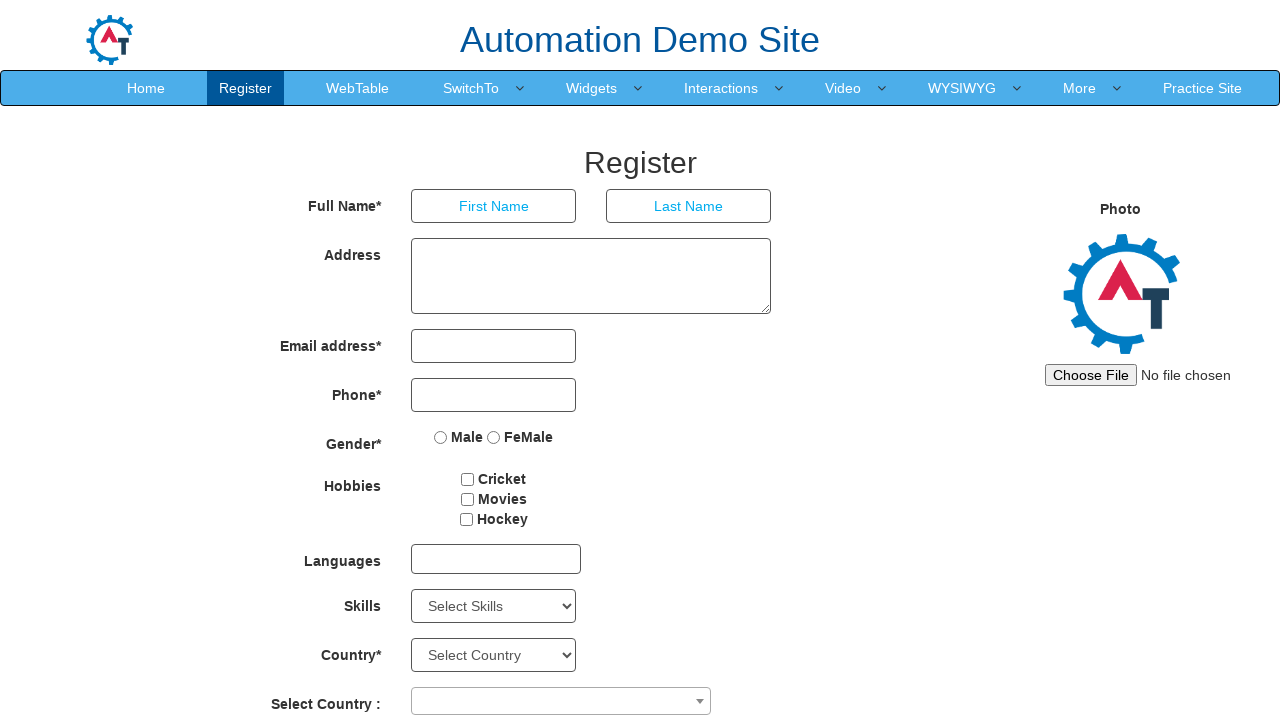

Filled first name field with 'TEJAS' on [placeholder='First Name']
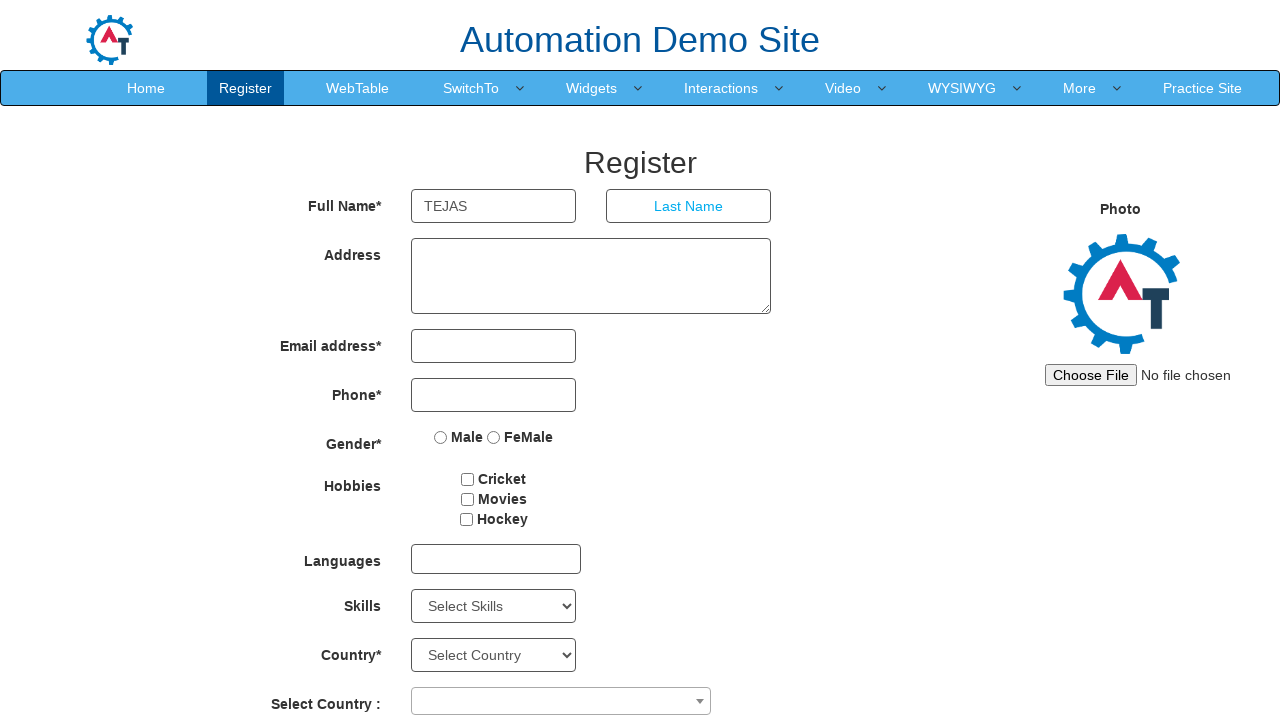

Double-clicked first name field to select all text at (494, 206) on [placeholder='First Name']
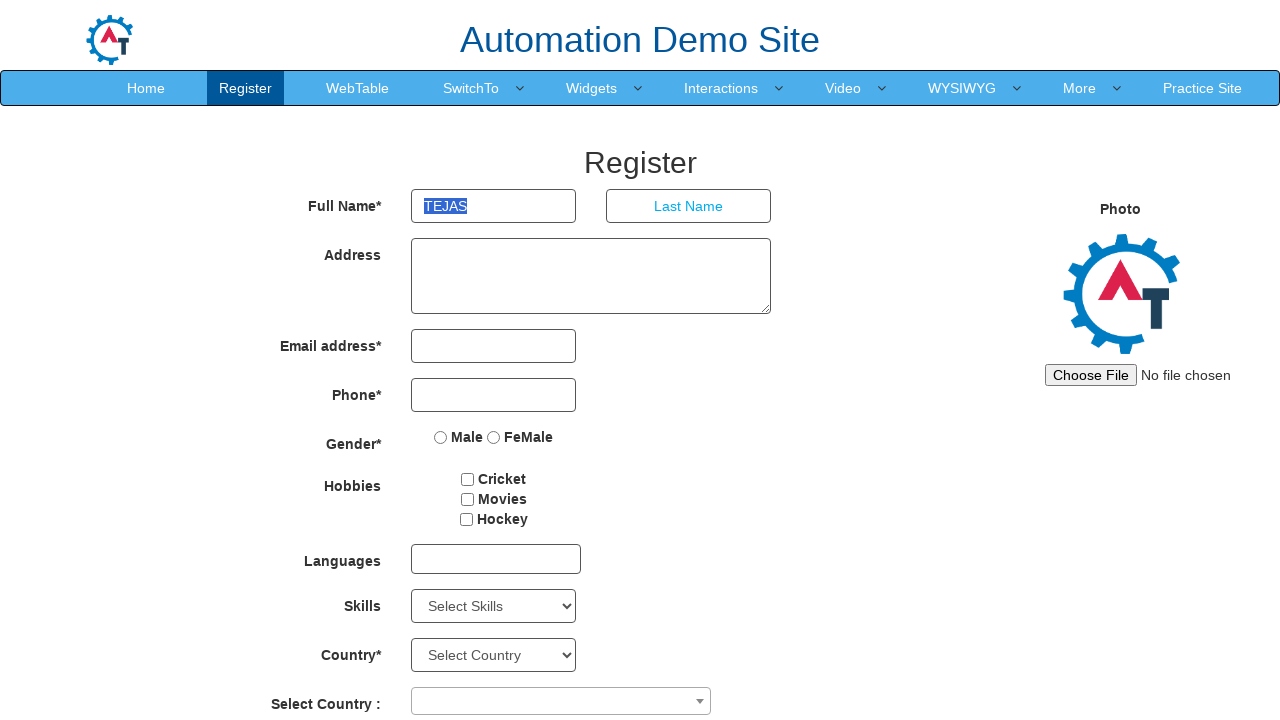

Copied selected text from first name field on [placeholder='First Name']
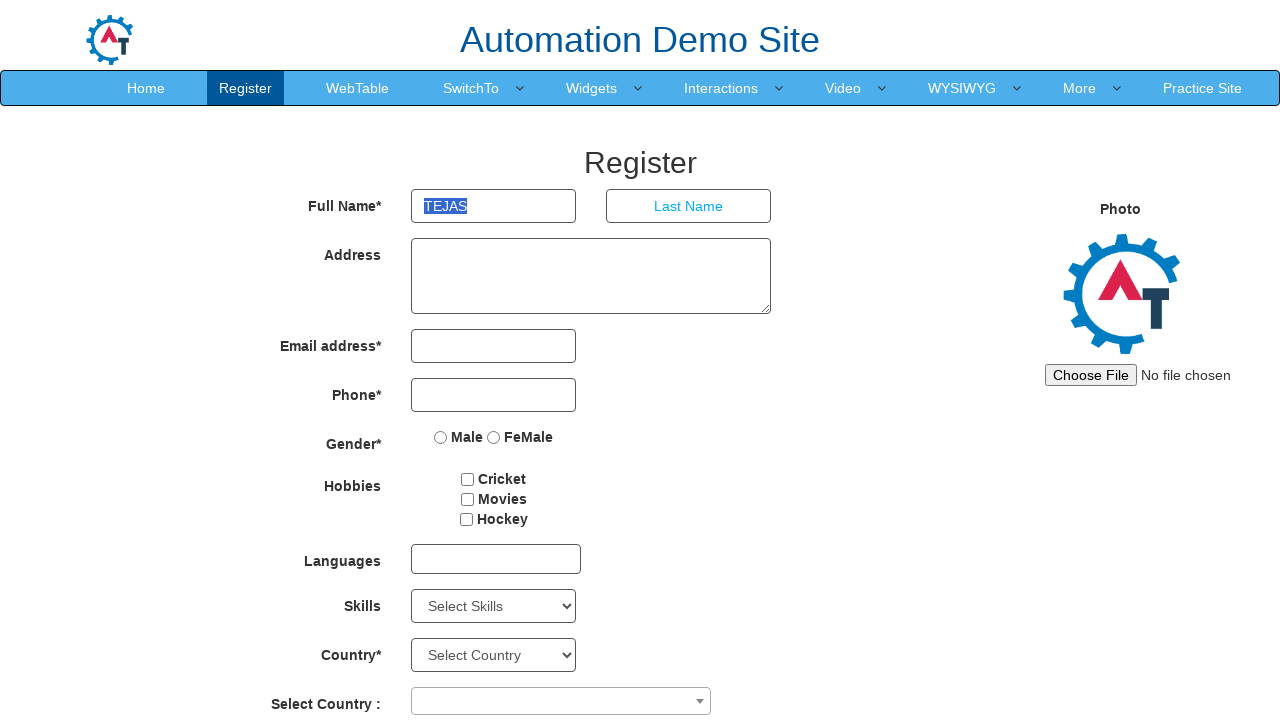

Pressed Tab to navigate to last name field on [placeholder='First Name']
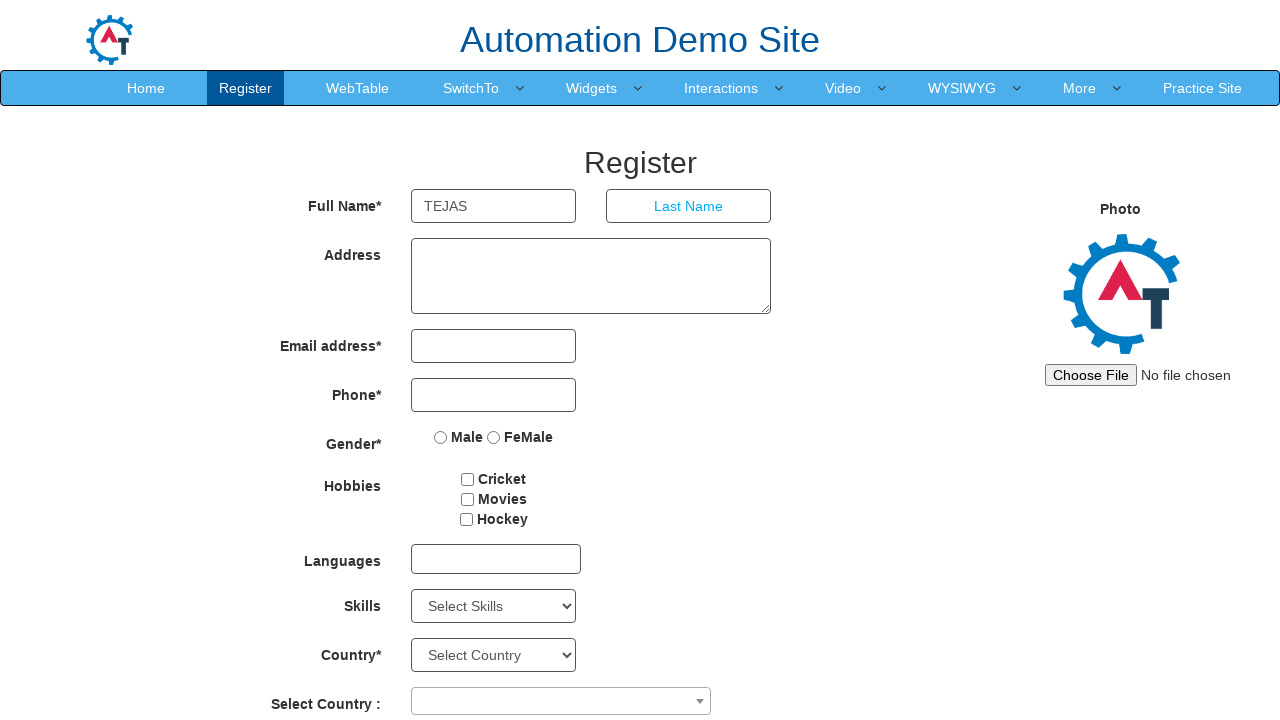

Filled last name field with 'Landge'
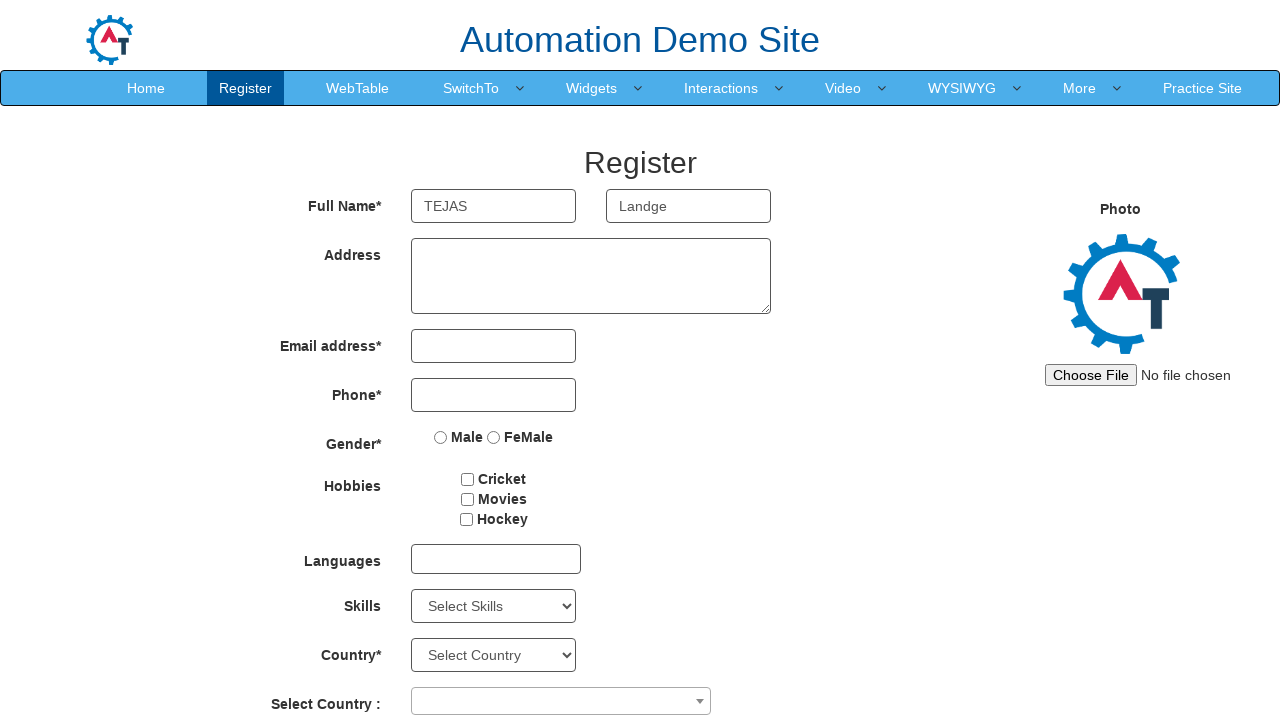

Pressed Tab to navigate to address field
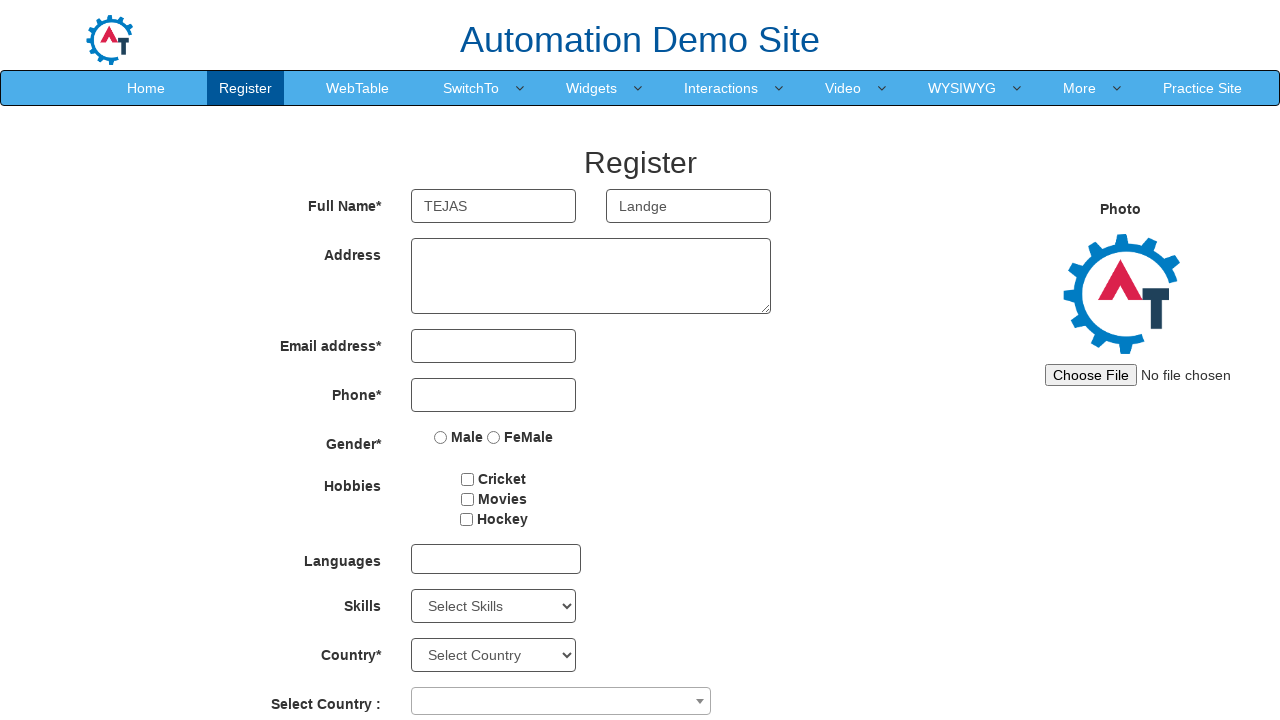

Filled address field with 'Ahmednagar'
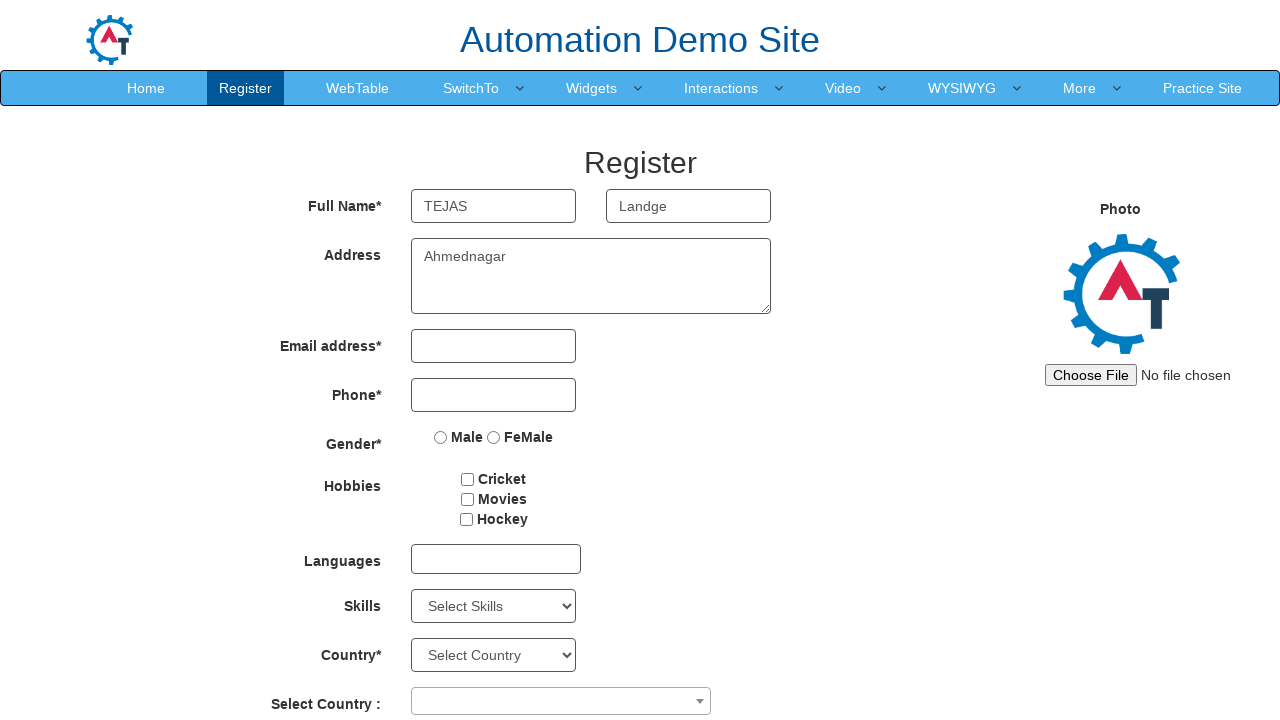

Pressed Tab to navigate to email field
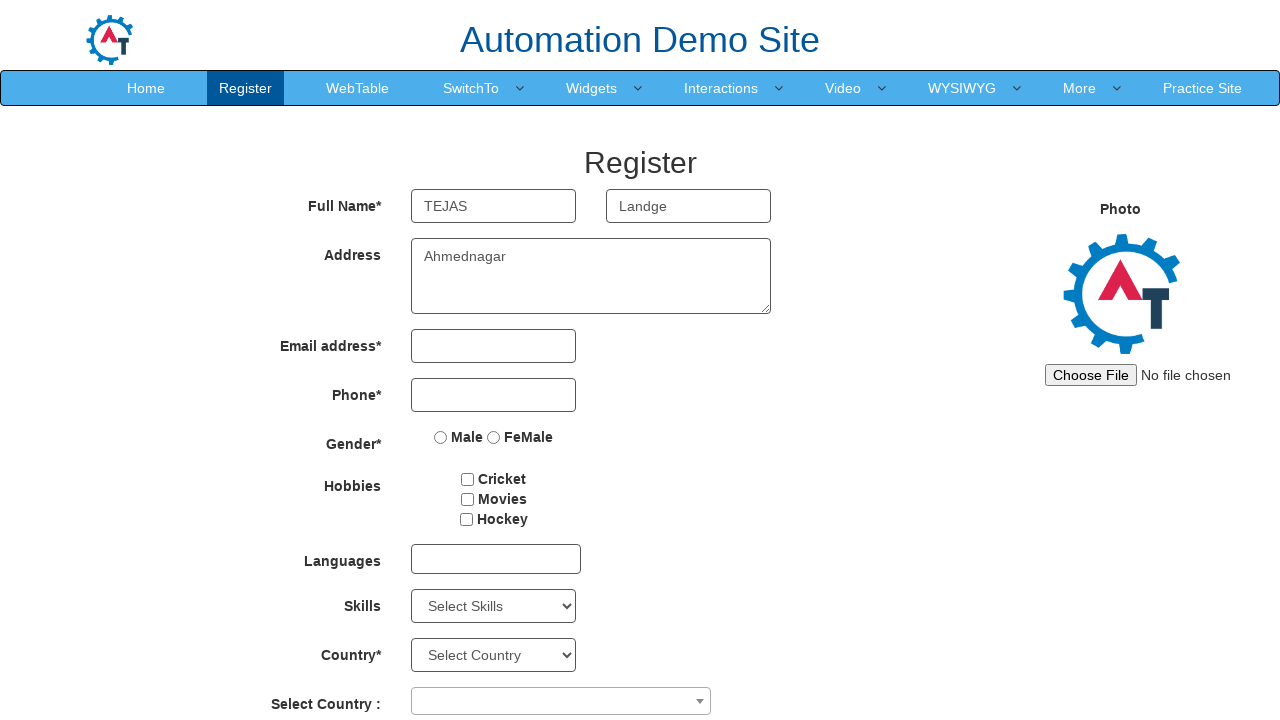

Filled email field with 'tejaslandge.tl999@gmail.com'
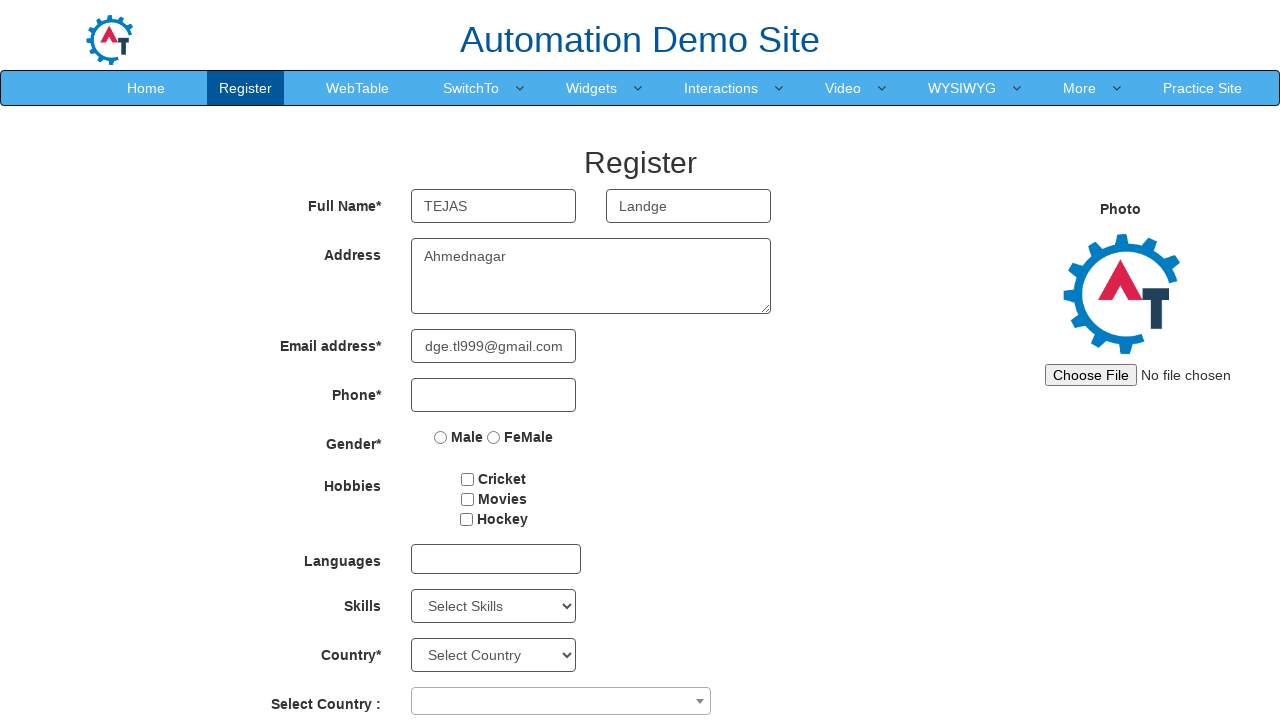

Pressed Tab to navigate to phone field
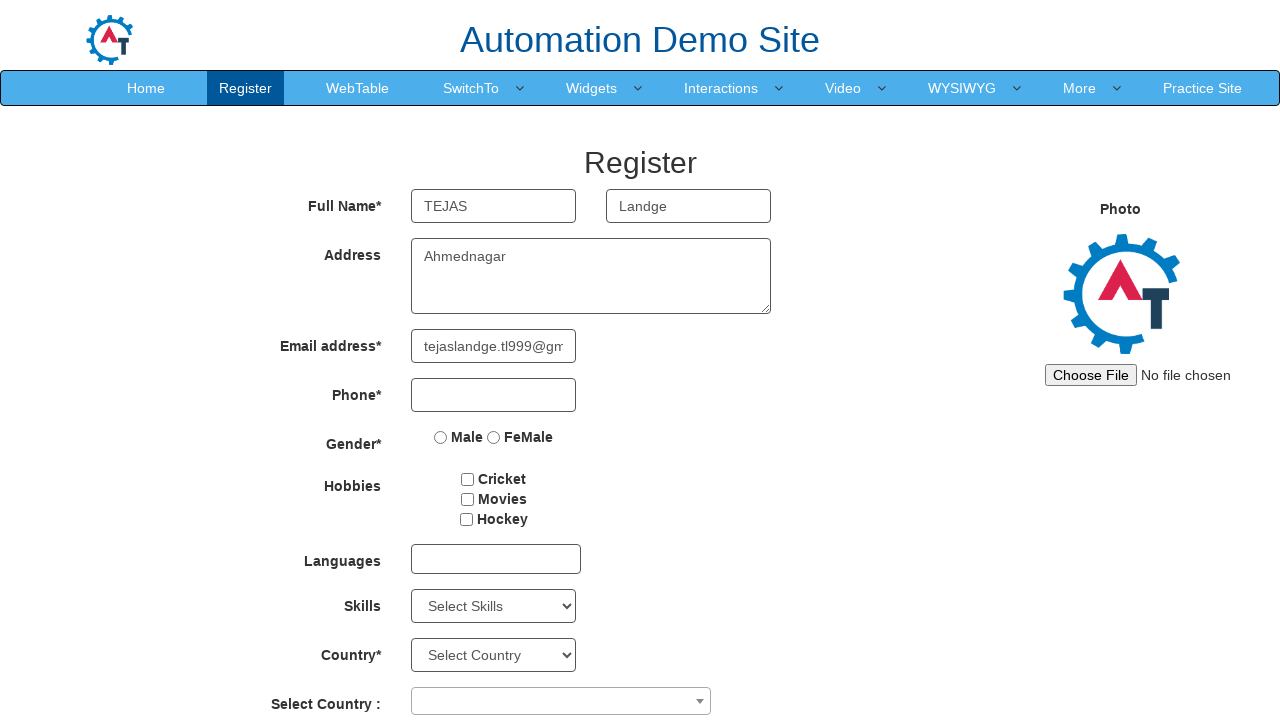

Filled phone field with '7887878741'
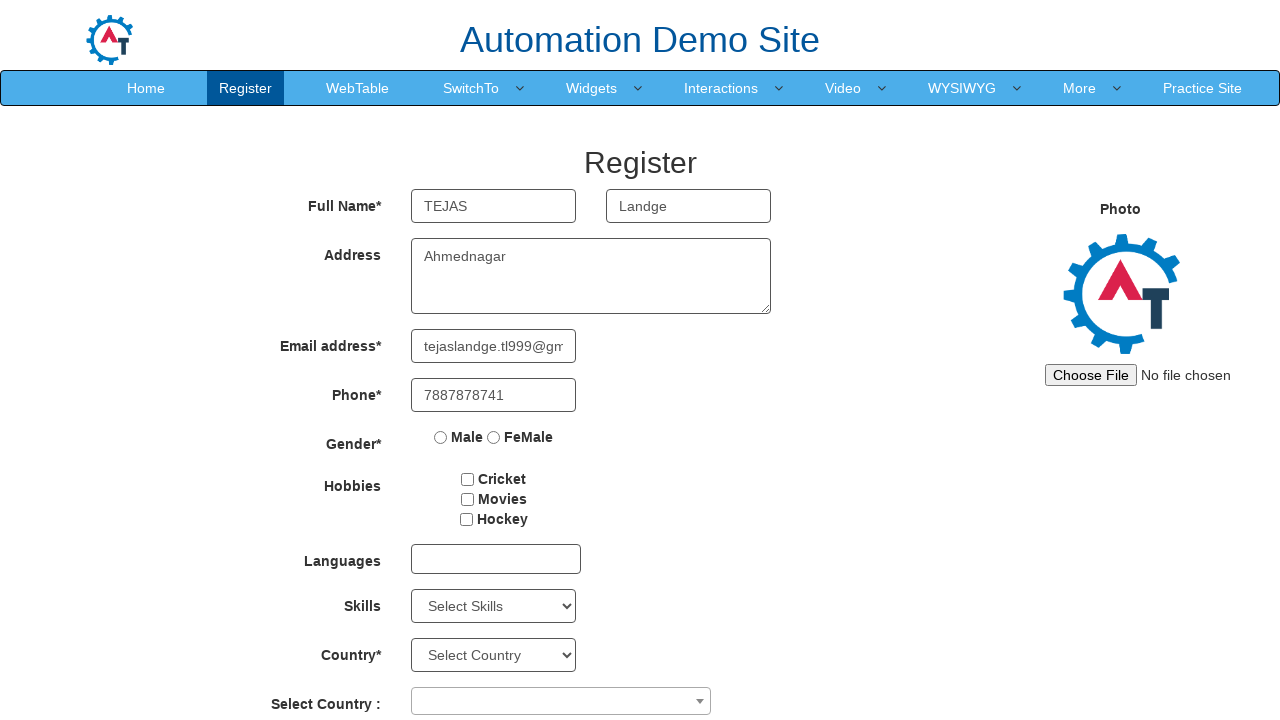

Pressed Tab to navigate to next field
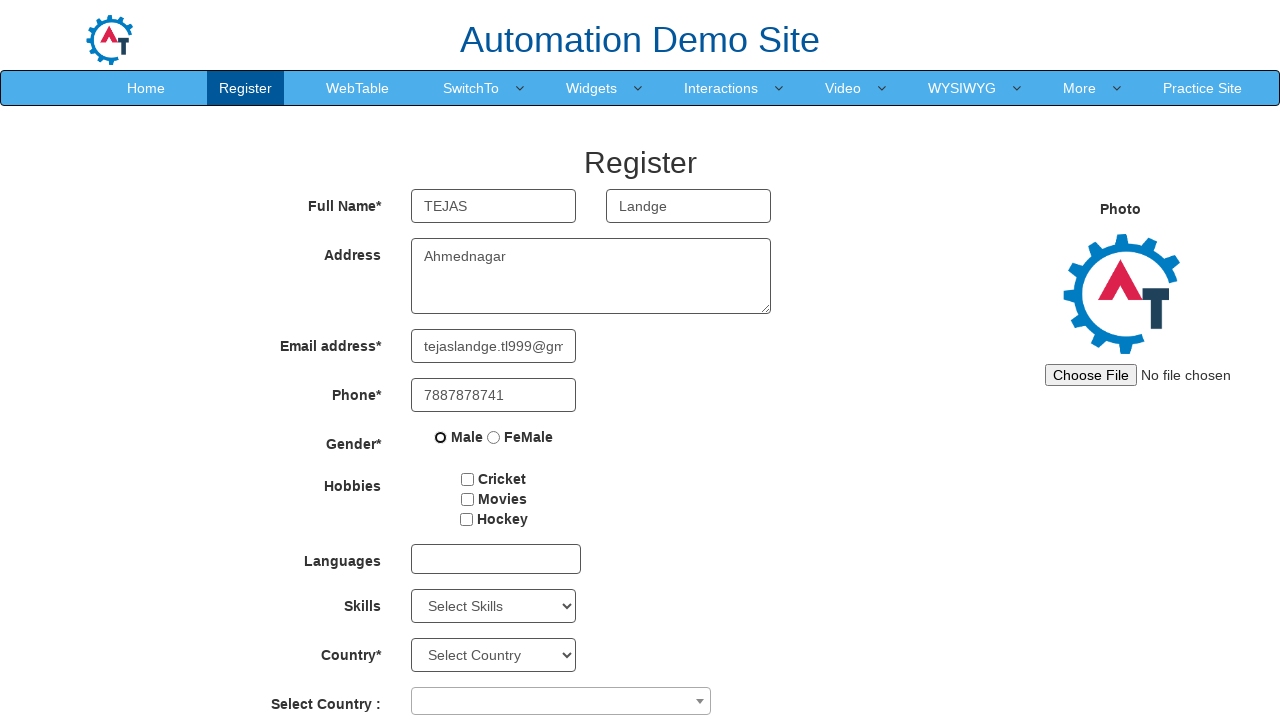

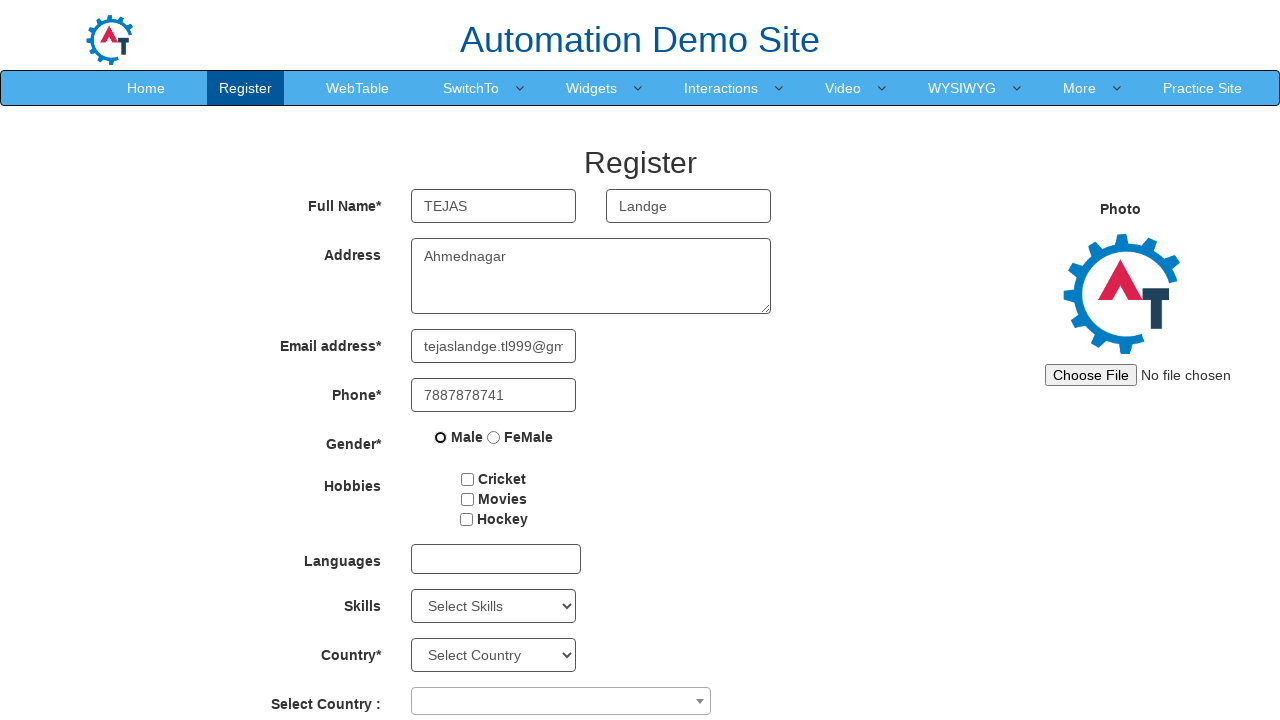